Tests text comparison functionality by entering text in the first textarea, selecting all, copying, tabbing to the second textarea, and pasting the text

Starting URL: https://text-compare.com/

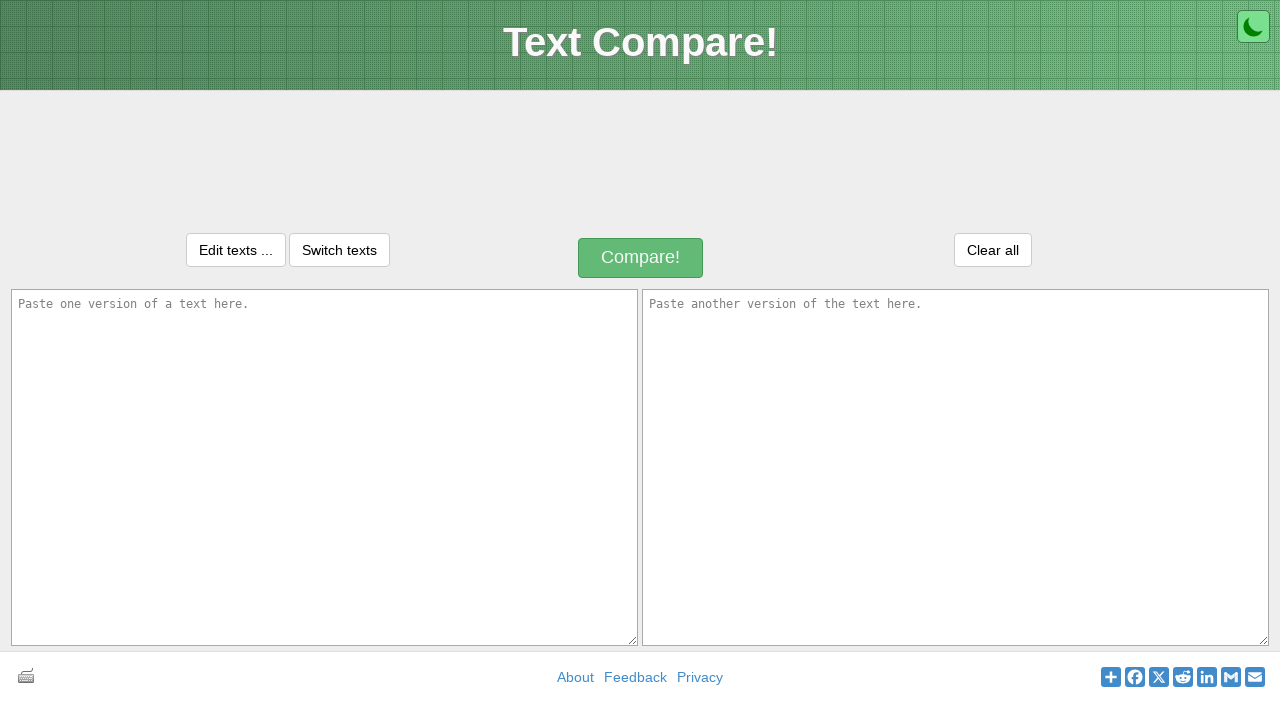

Entered 'Yogesh Lande' in the first textarea on textarea#inputText1
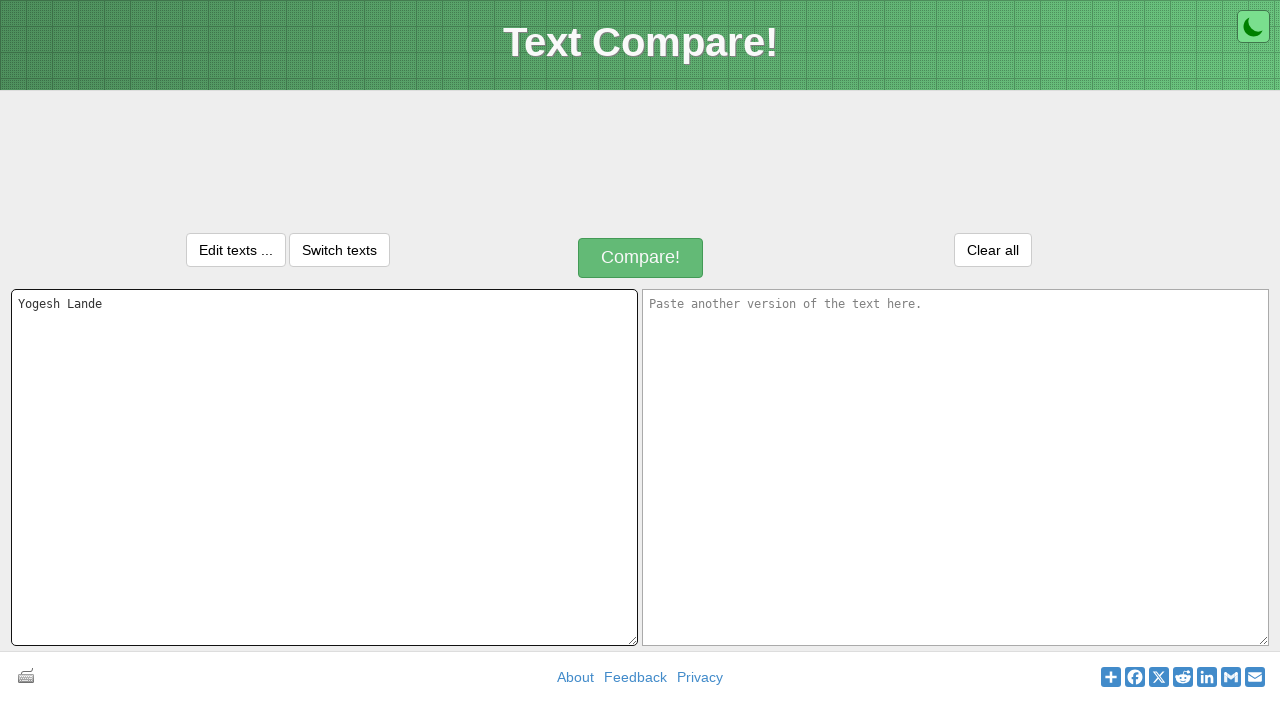

Selected all text in the first textarea using Ctrl+A
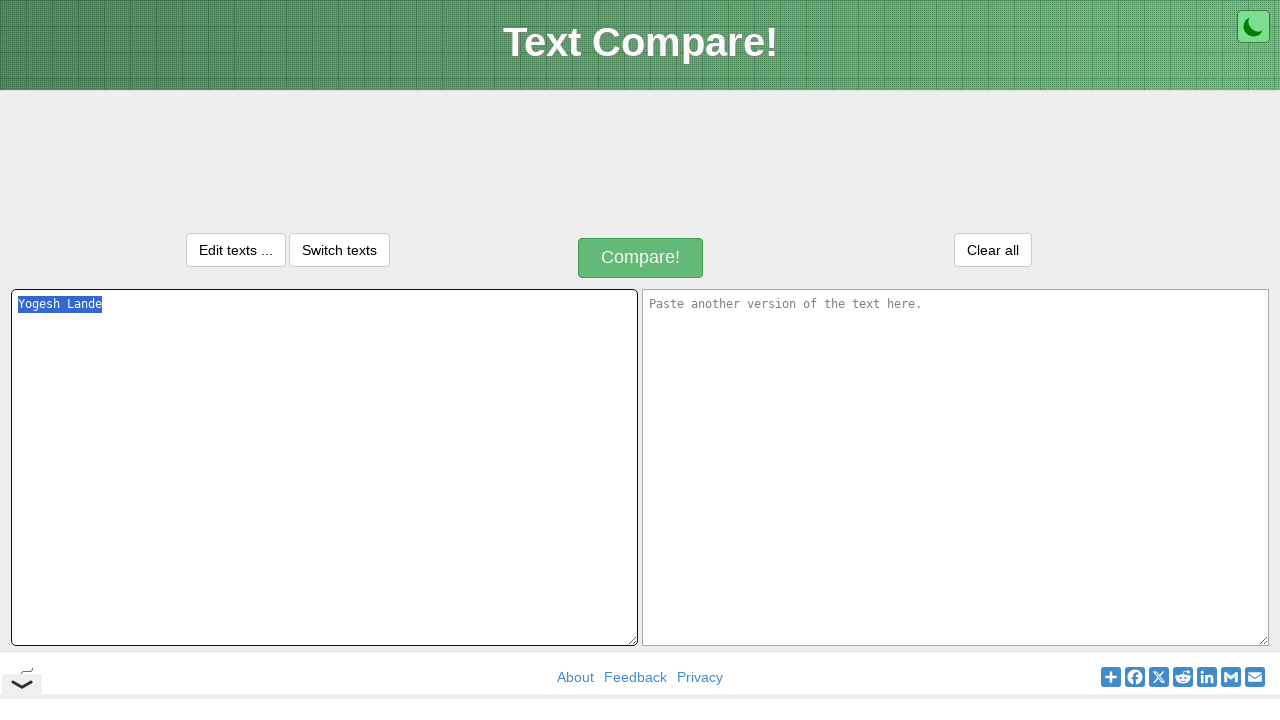

Copied selected text to clipboard using Ctrl+C
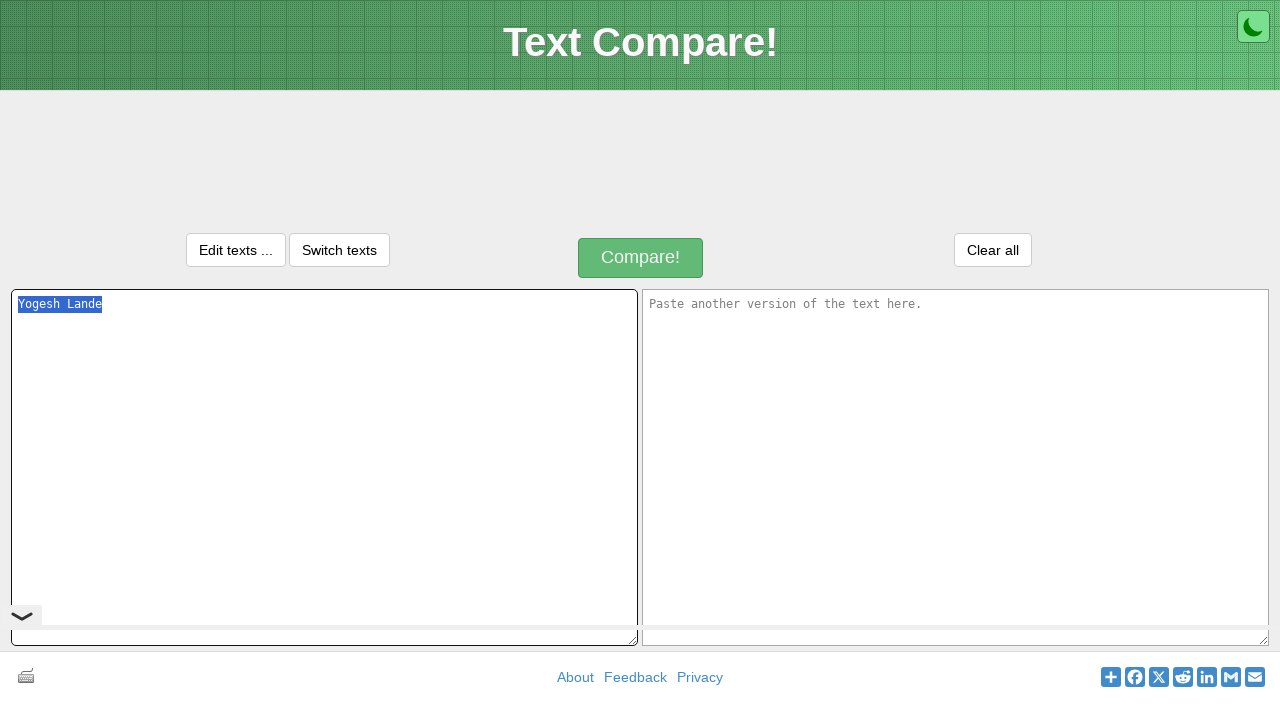

Tabbed to the second textarea
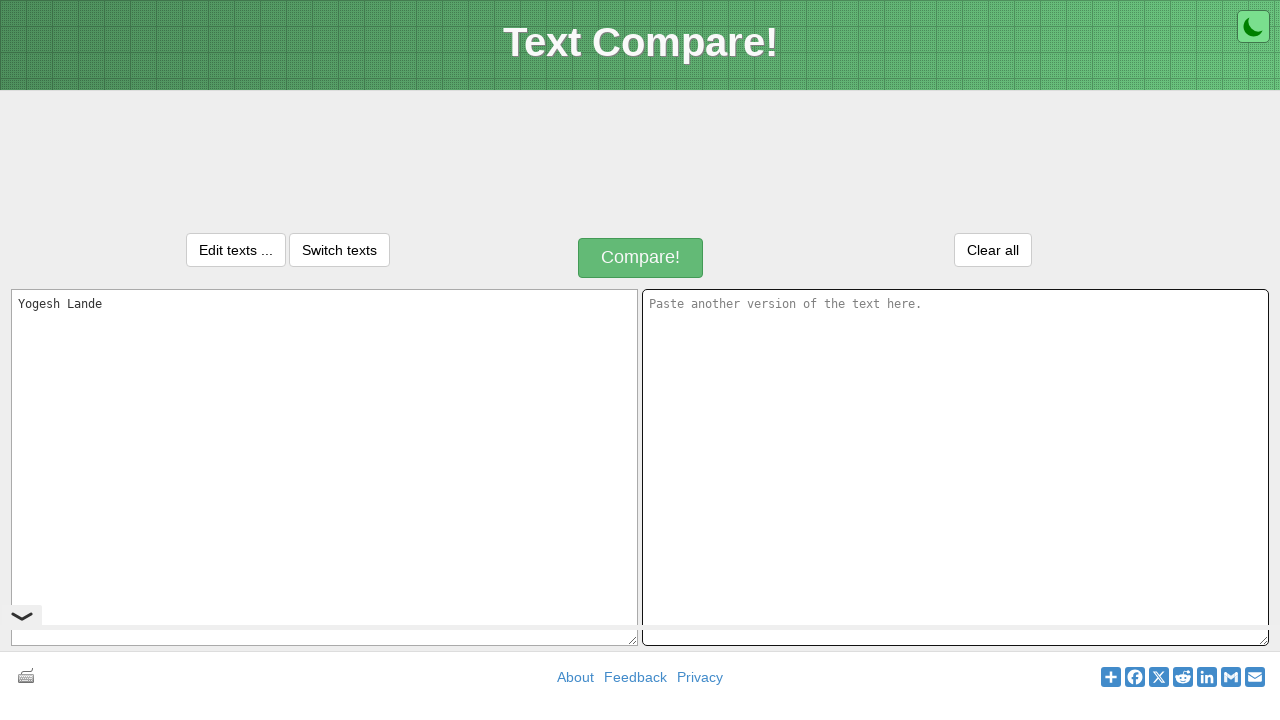

Pasted text into the second textarea using Ctrl+V
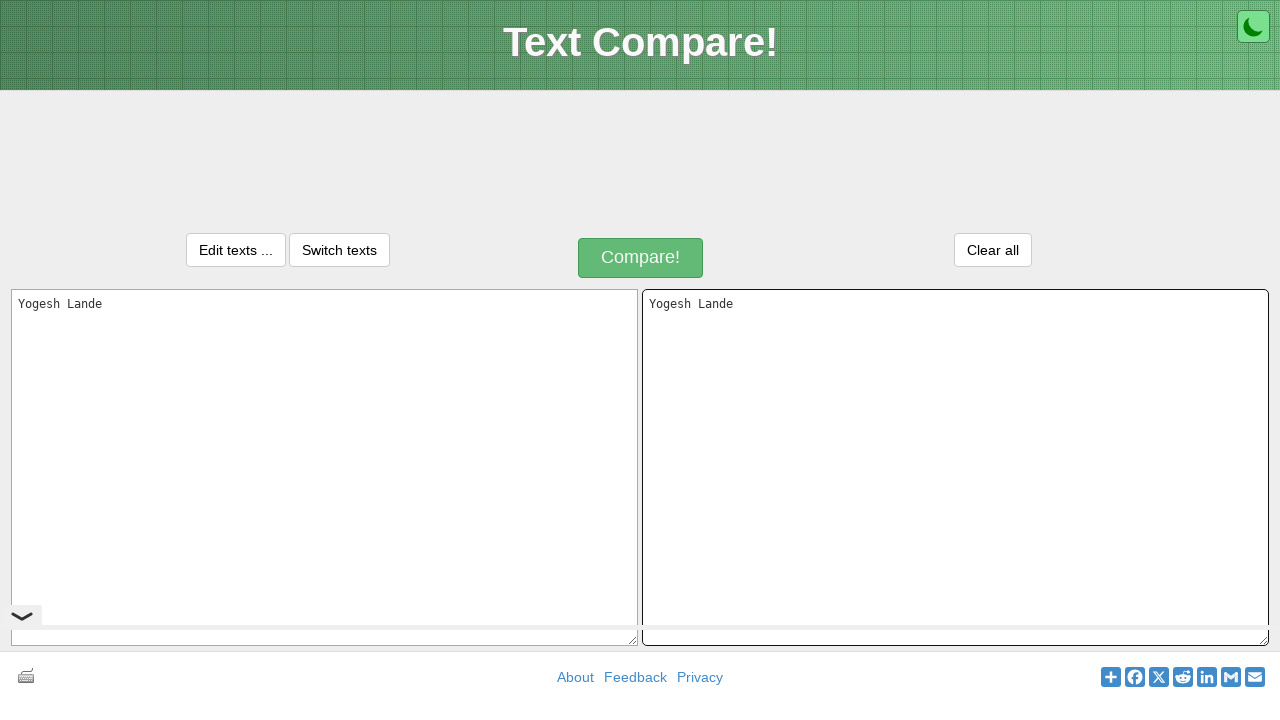

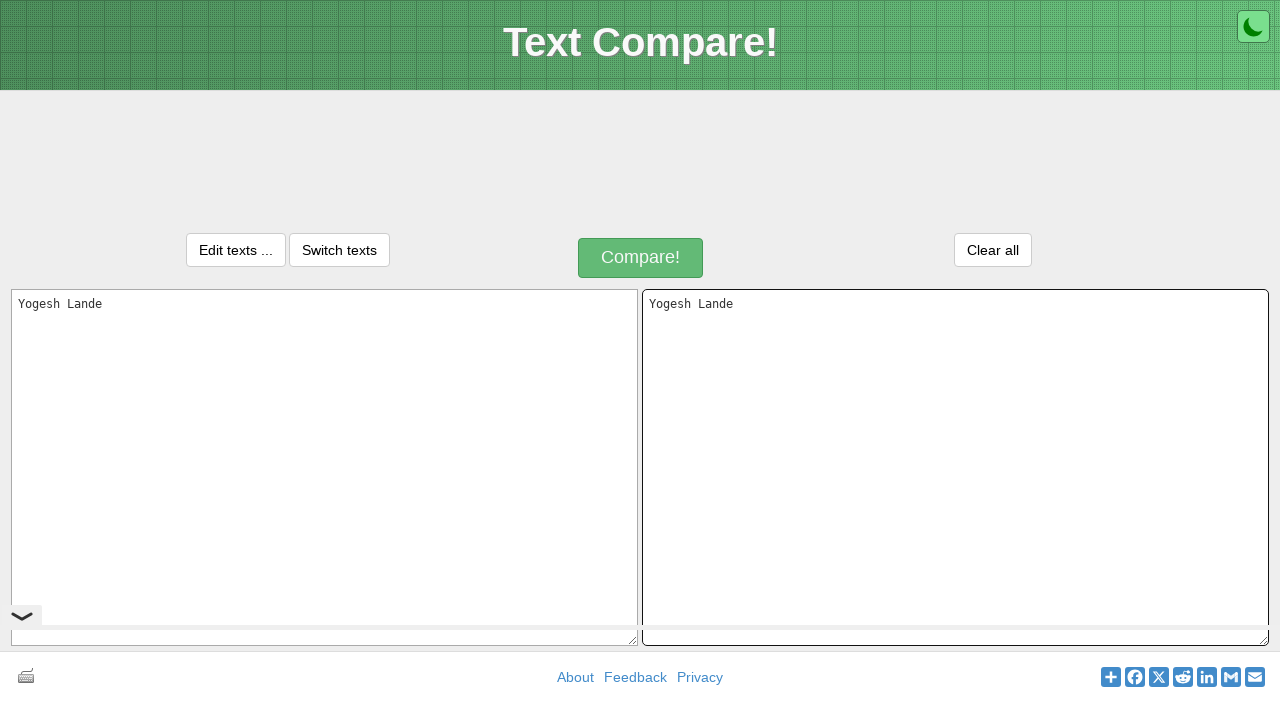